Tests the confirm alert functionality by entering a name in the input field, clicking the confirm button, verifying the alert contains the name, and dismissing the alert

Starting URL: https://rahulshettyacademy.com/AutomationPractice/

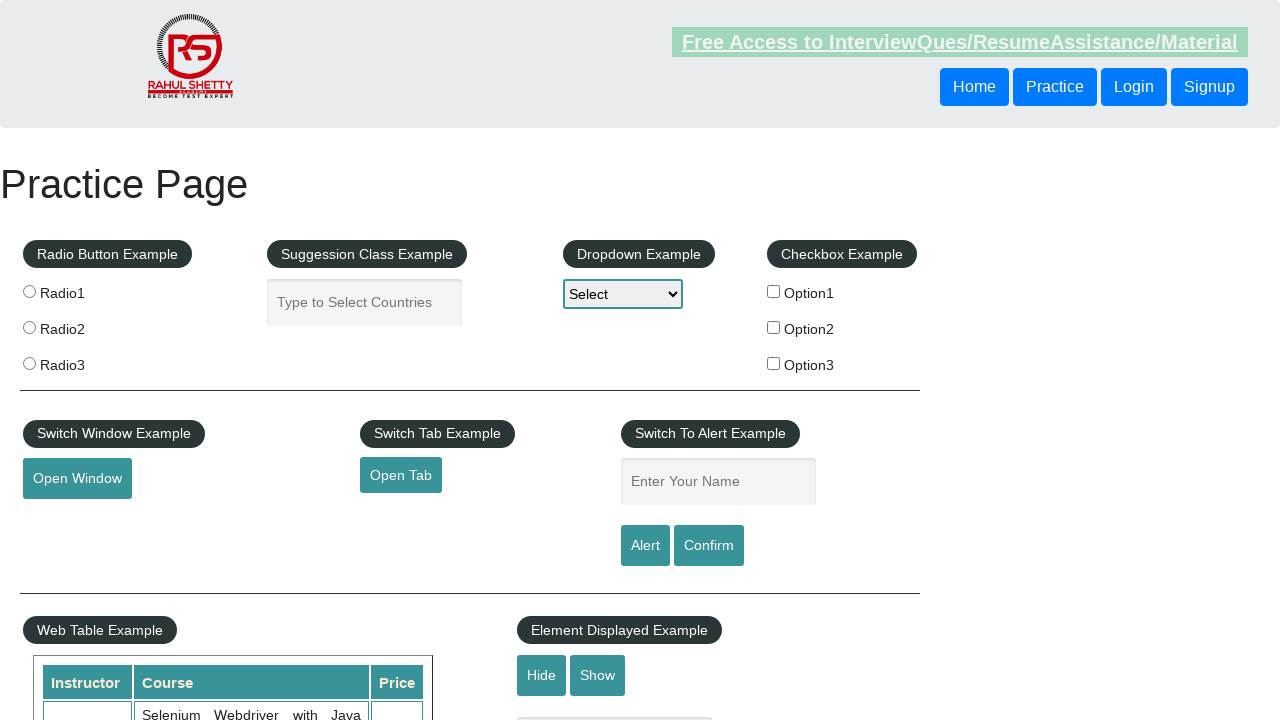

Filled name input field with 'Devendra' on input#name
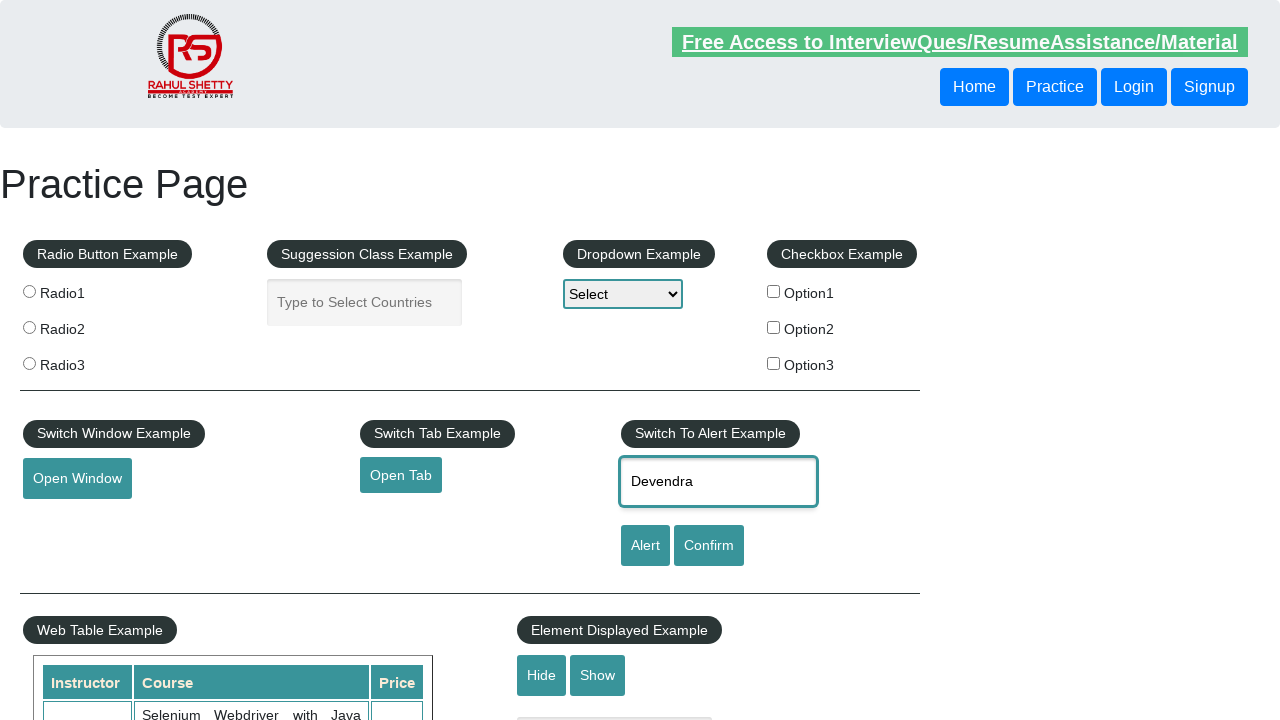

Clicked confirm button to trigger alert at (709, 546) on input#confirmbtn
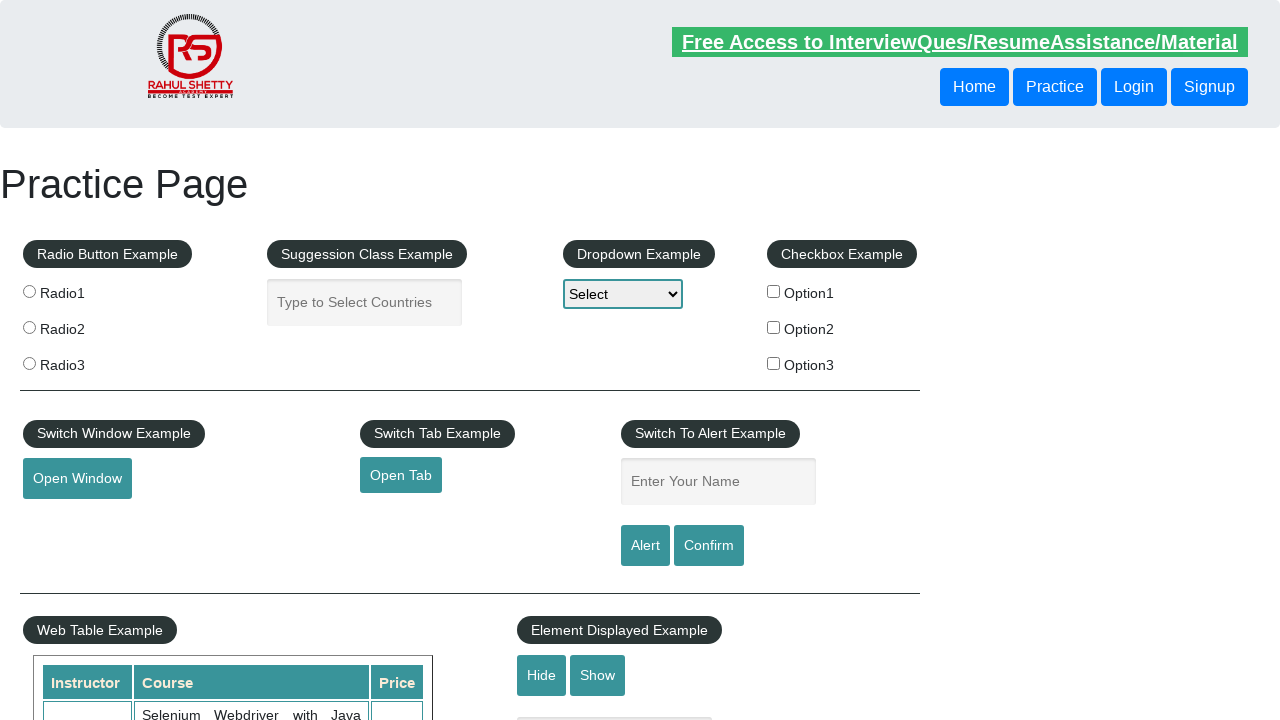

Set up dialog handler to dismiss alerts
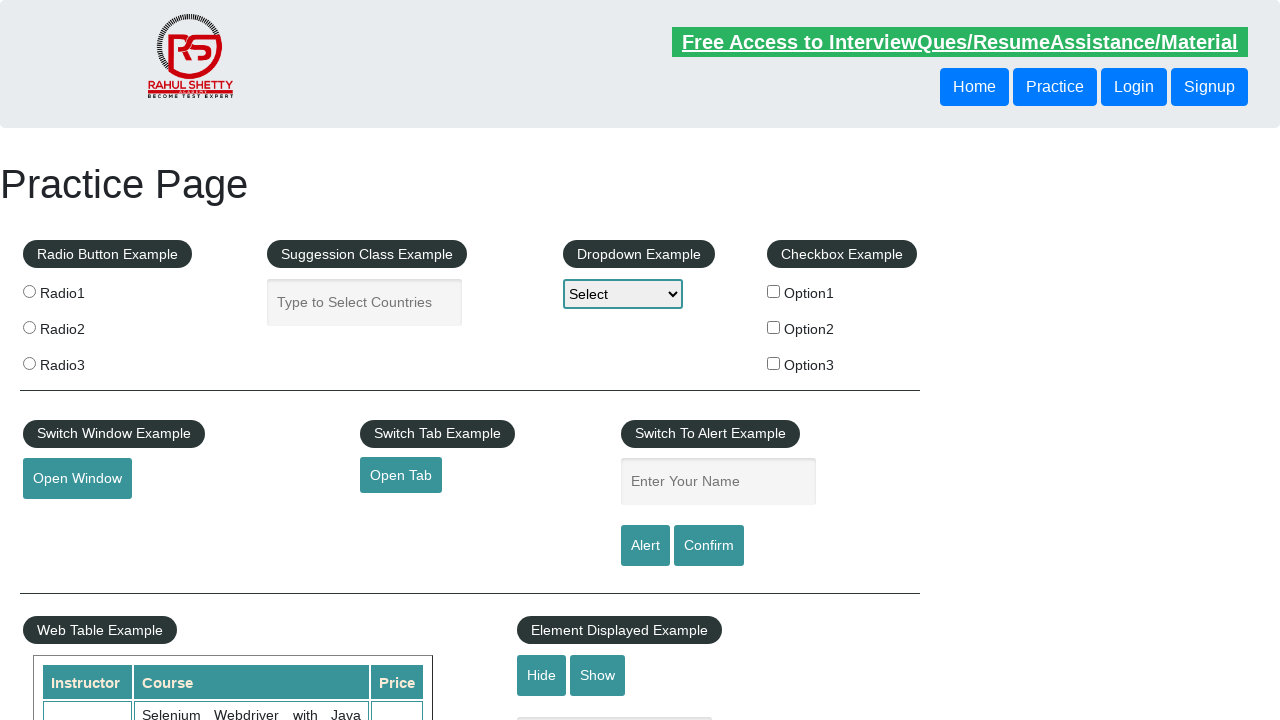

Filled name input field with 'Devendra' again on input#name
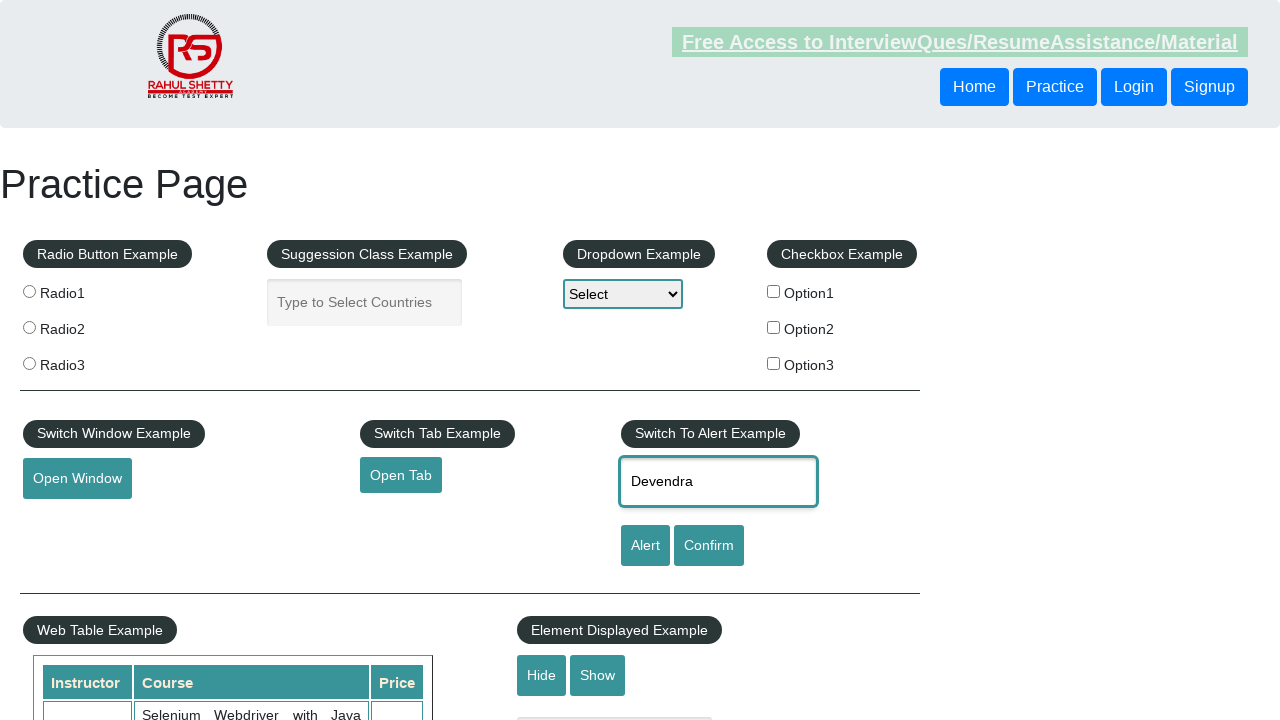

Clicked confirm button to trigger alert with handler in place at (709, 546) on input#confirmbtn
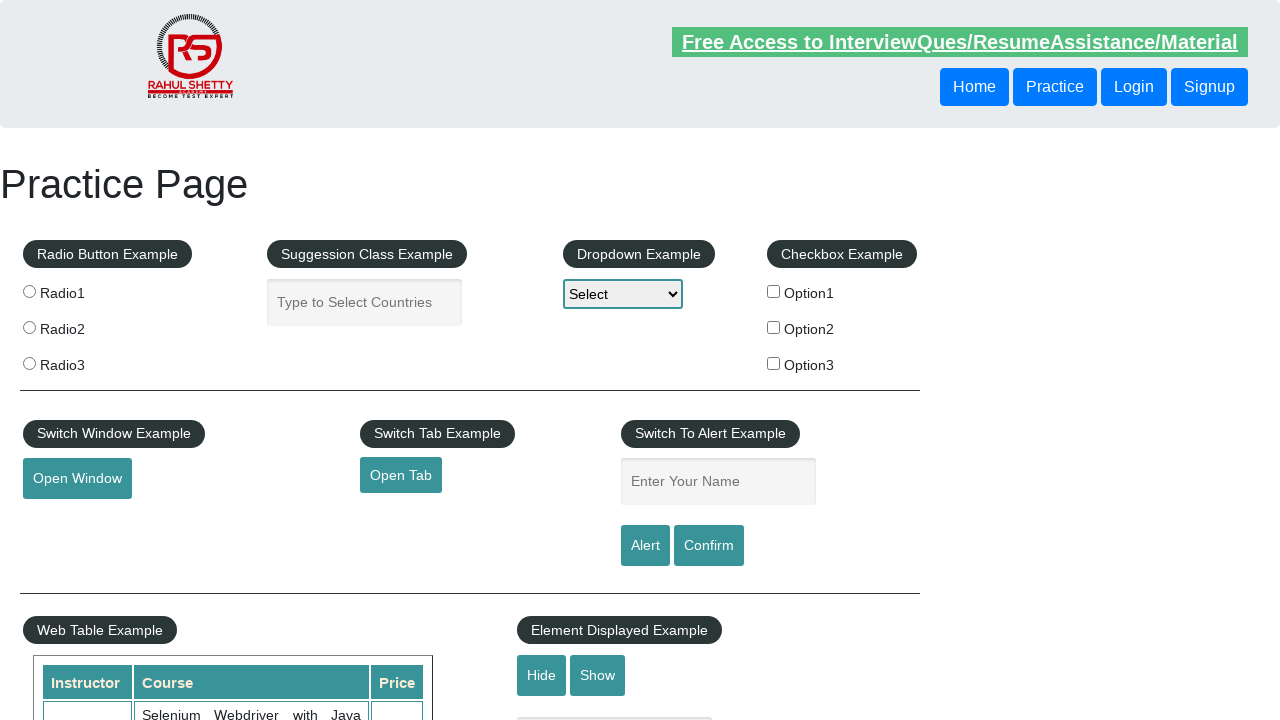

Waited 1 second for dialog to be handled and dismissed
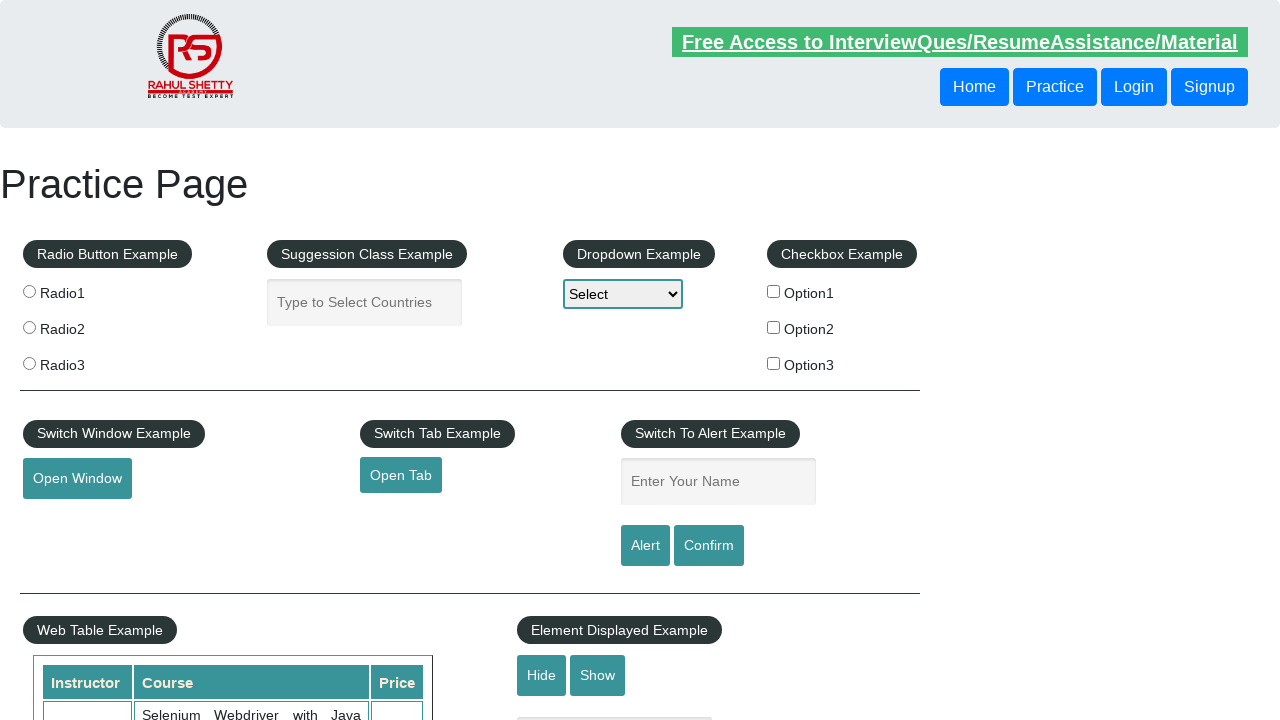

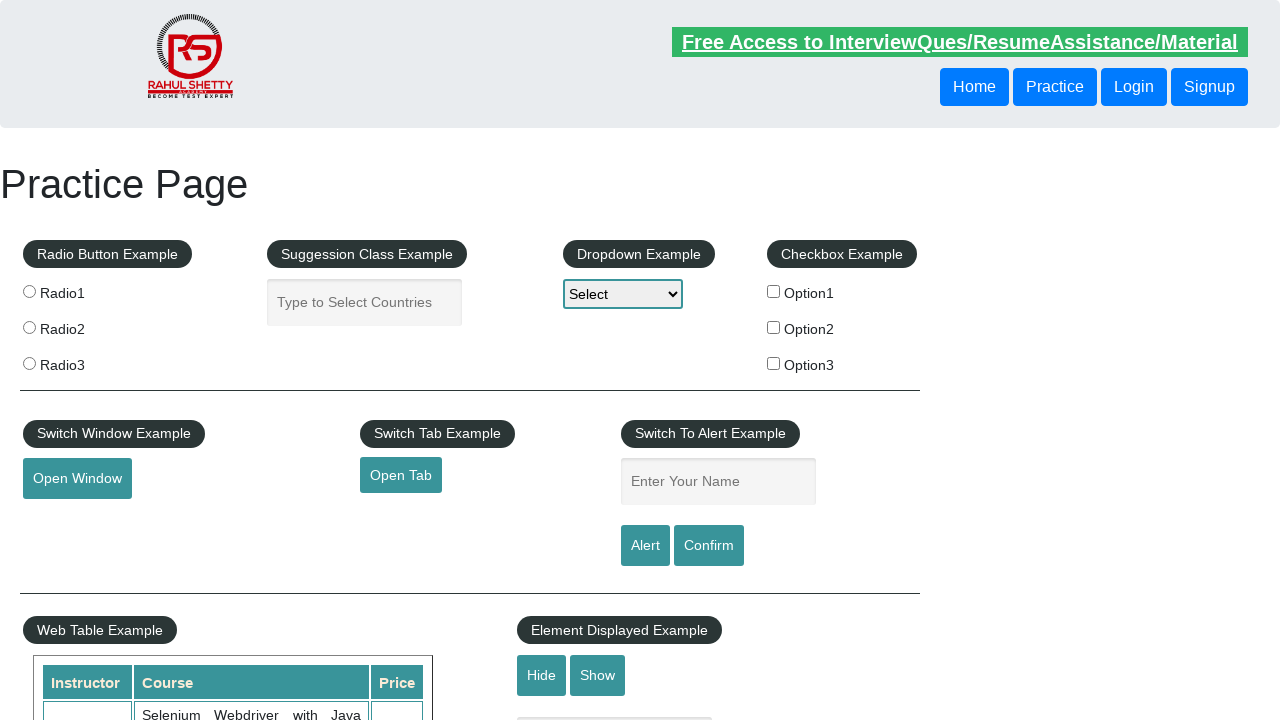